Tests various JavaScript alert interactions including simple alerts, confirmation dialogs, and prompt dialogs with text input

Starting URL: https://www.leafground.com/alert.xhtml

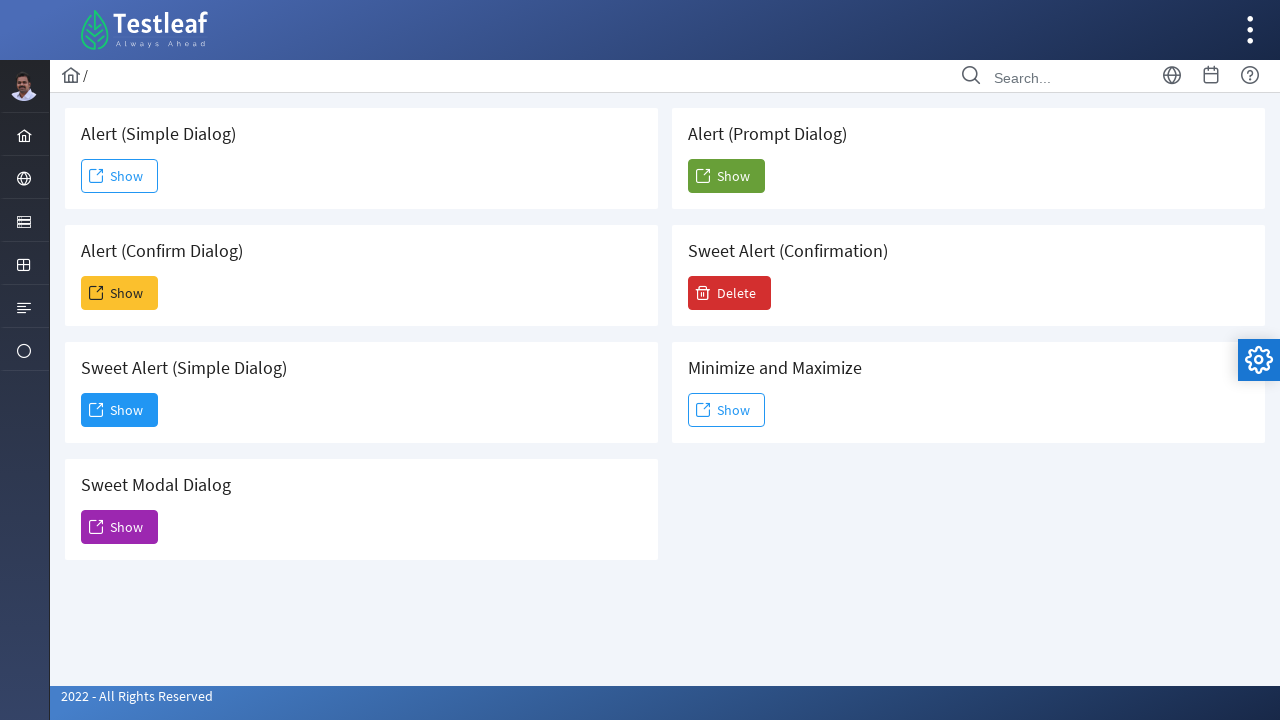

Clicked 'Show' button to trigger simple alert at (120, 176) on xpath=//span[text()='Show']
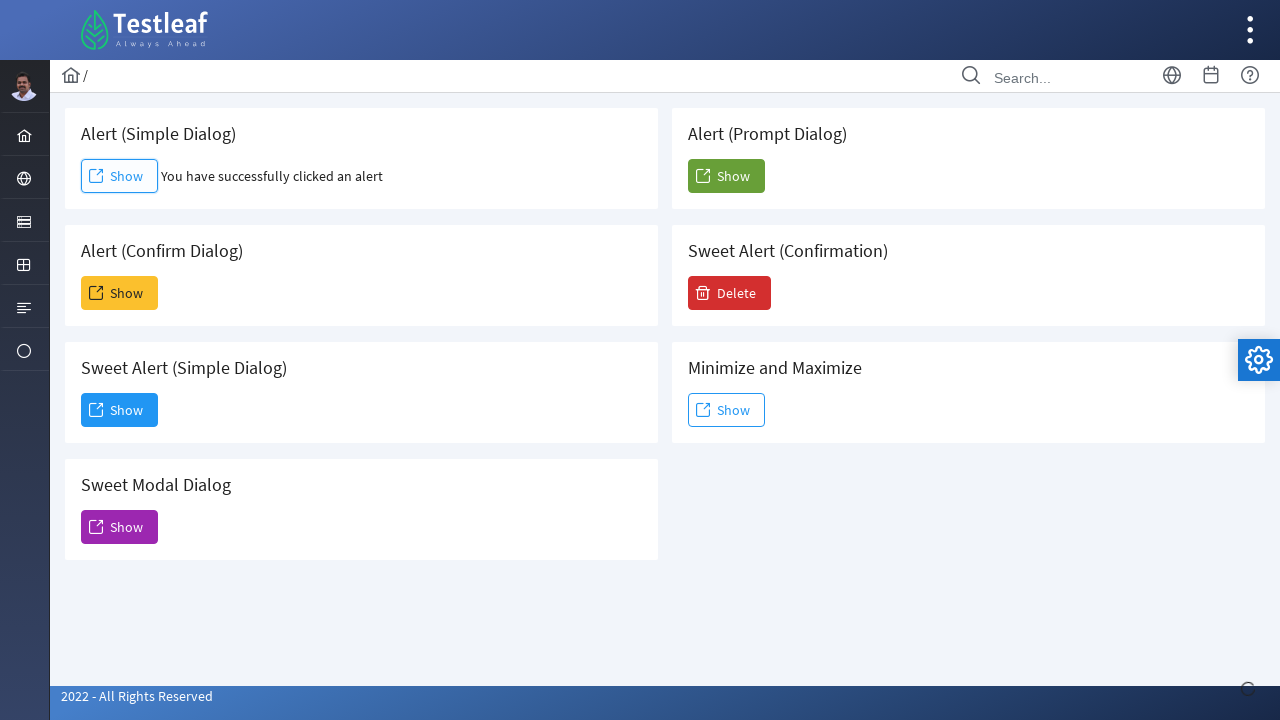

Set up dialog handler to accept simple alert
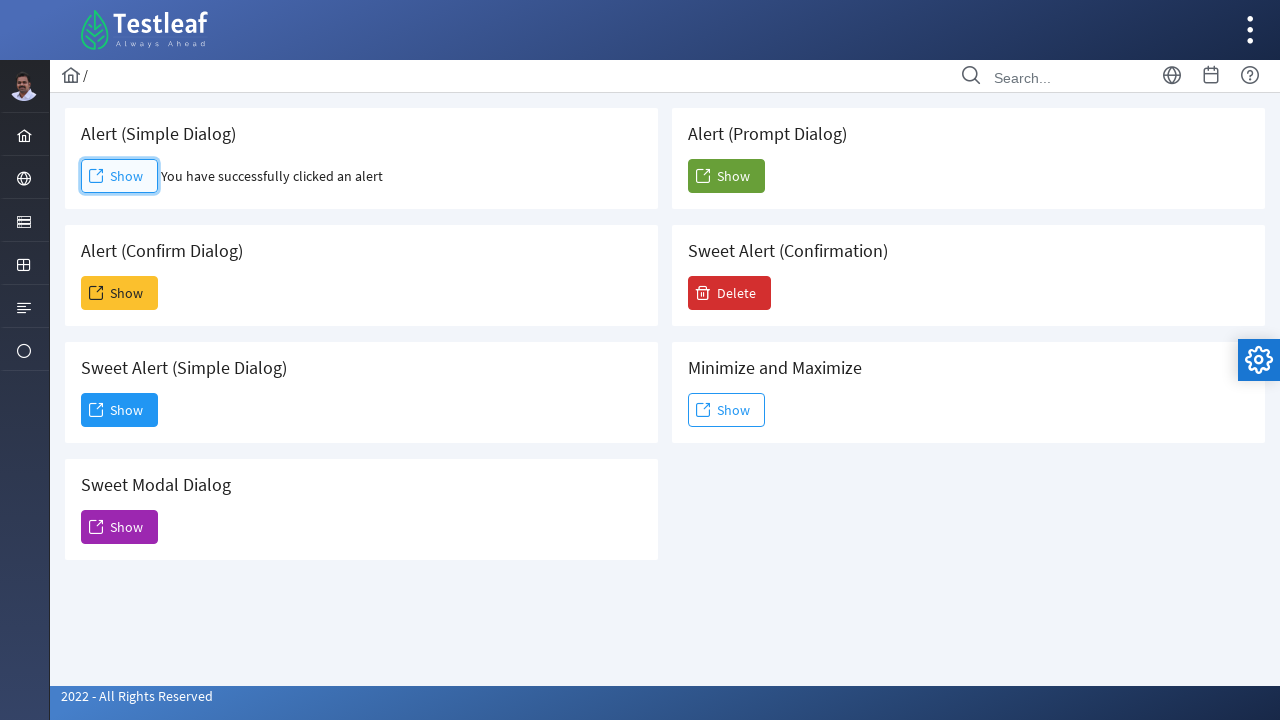

Clicked second 'Show' button to trigger confirmation dialog at (120, 293) on xpath=(//span[text()='Show'])[2]
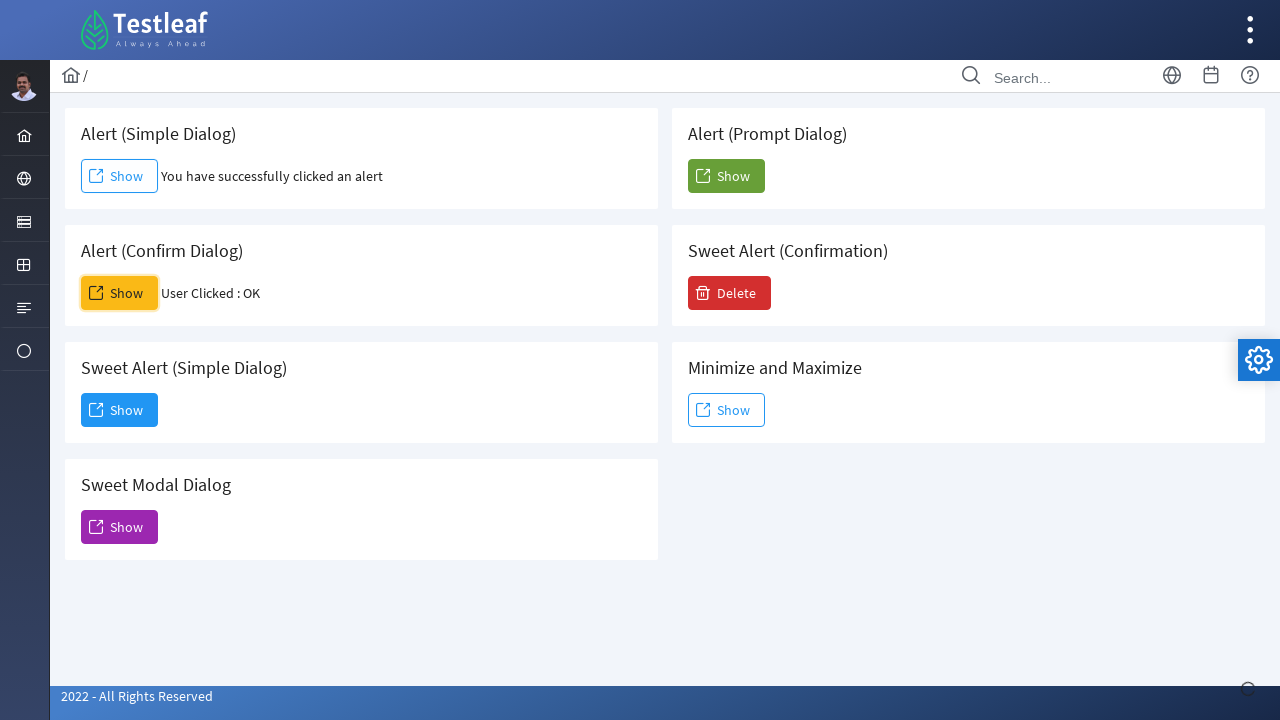

Confirmation dialog handled with accept action
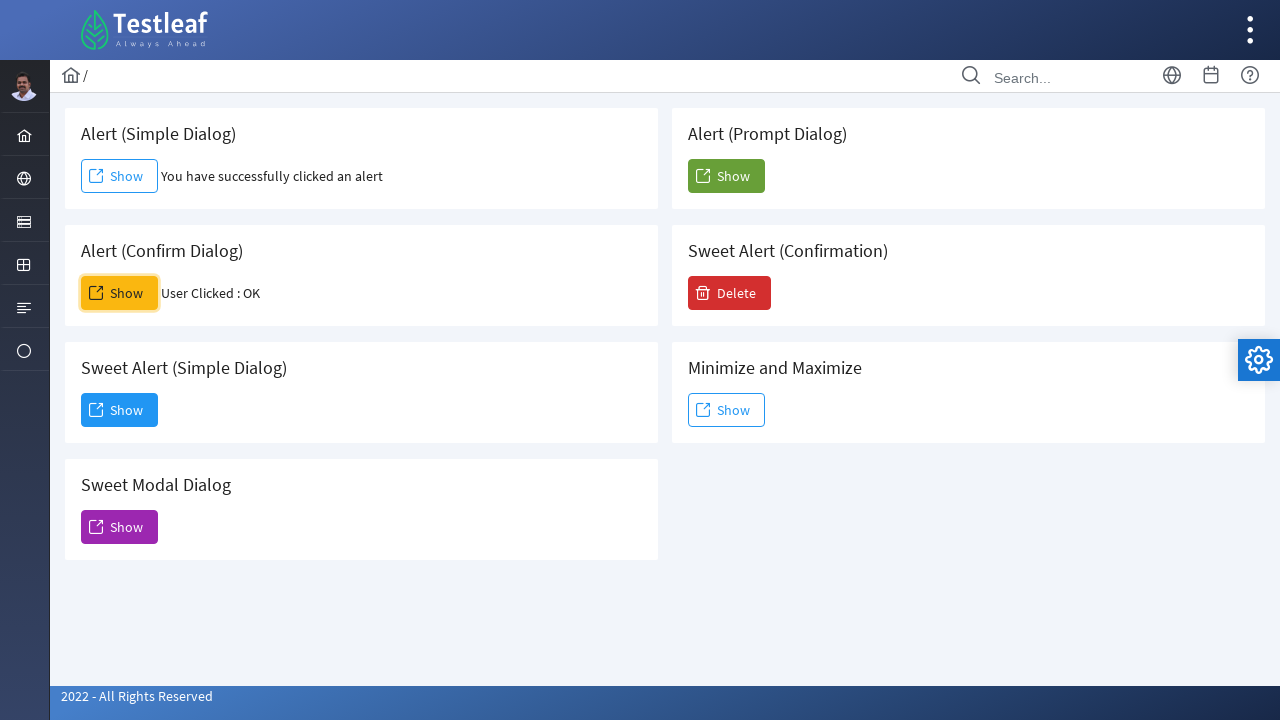

Set up dialog handler to accept prompt with text 'ABC XYZ'
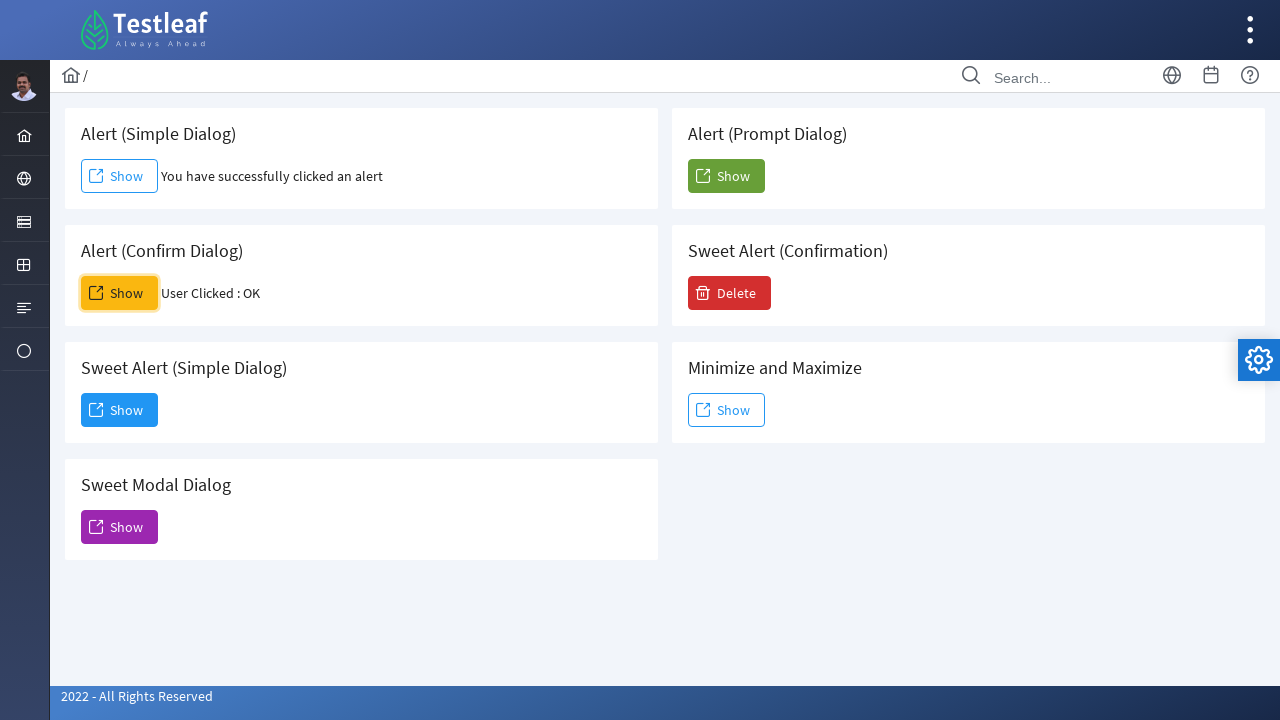

Clicked fifth 'Show' button to trigger prompt dialog at (726, 176) on xpath=(//span[text()='Show'])[5]
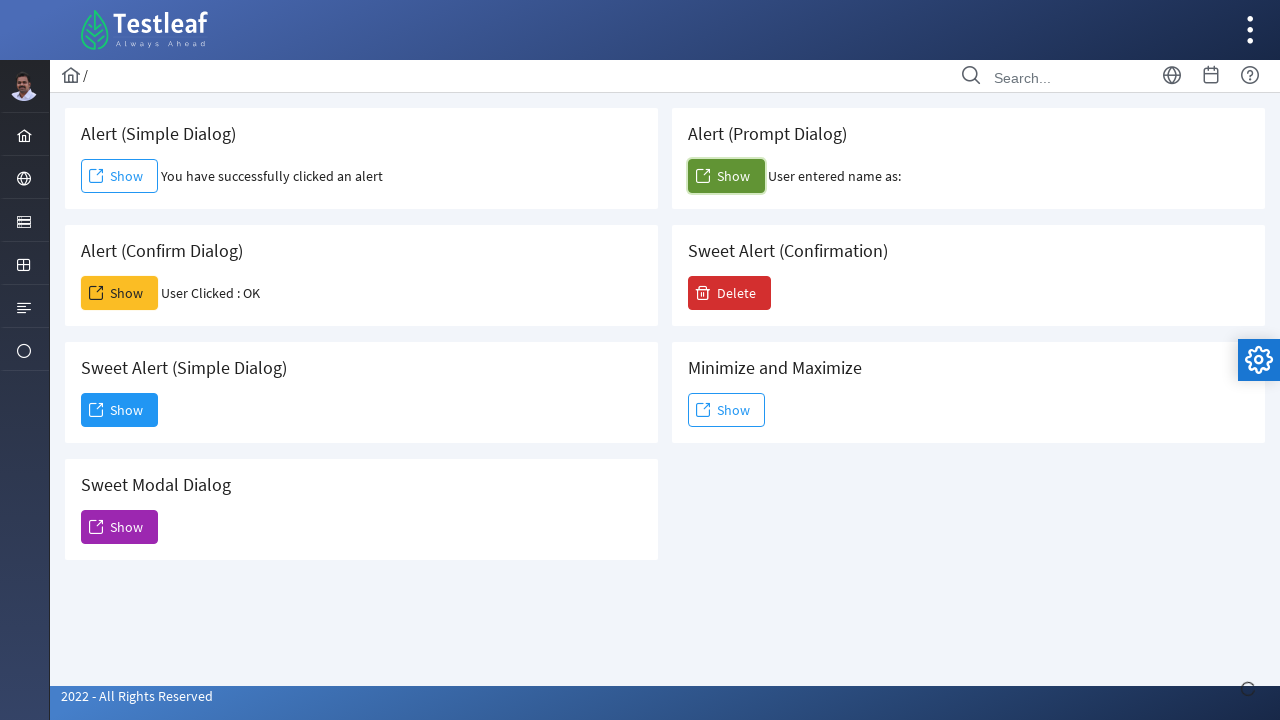

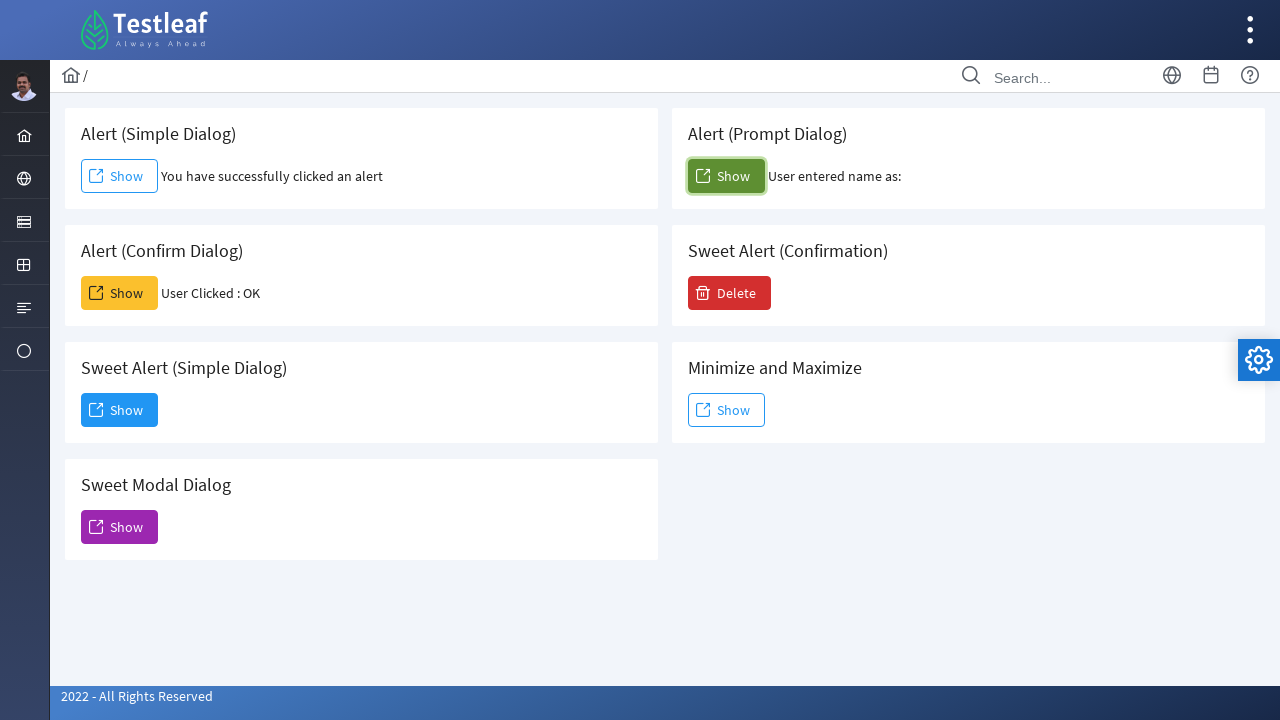